Tests handling of iframes by switching to a frame, selecting an option from a dropdown, then switching back to the main content and filling a text input field.

Starting URL: https://www.hyrtutorials.com/p/frames-practice.html

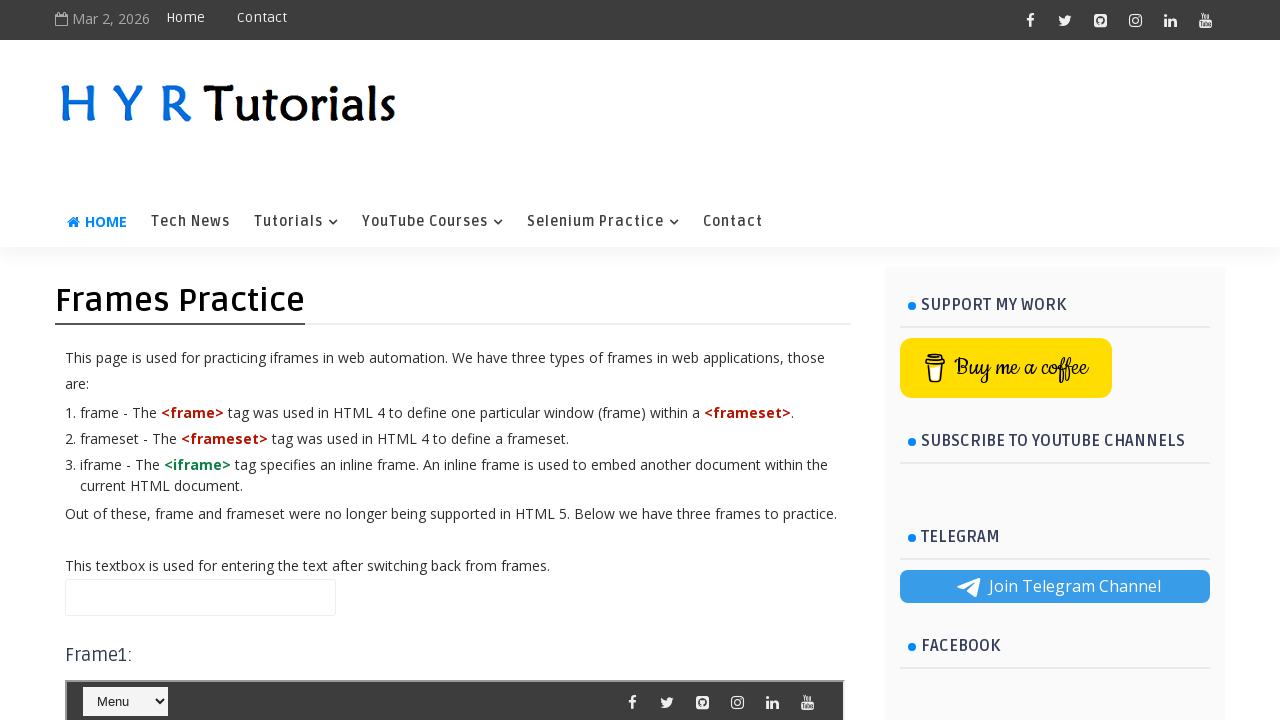

Located iframe with id 'frm1'
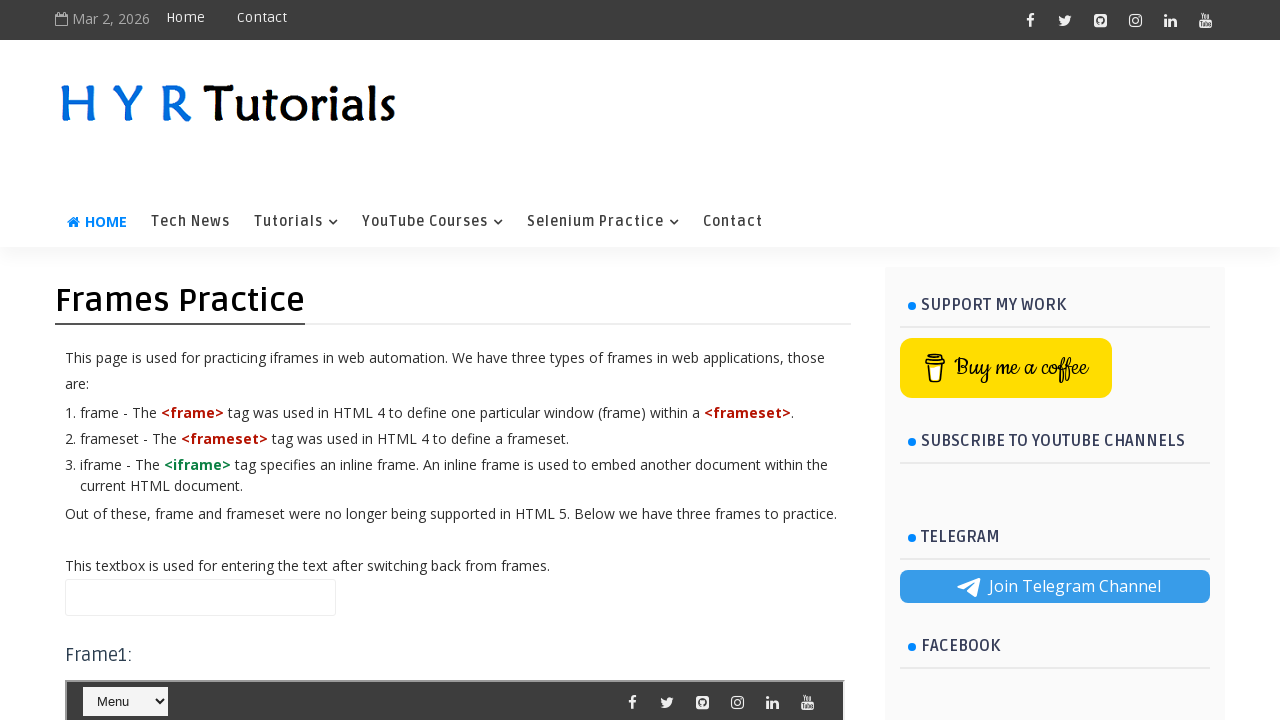

Selected 'Python' option from course dropdown in iframe on iframe#frm1 >> internal:control=enter-frame >> select#course
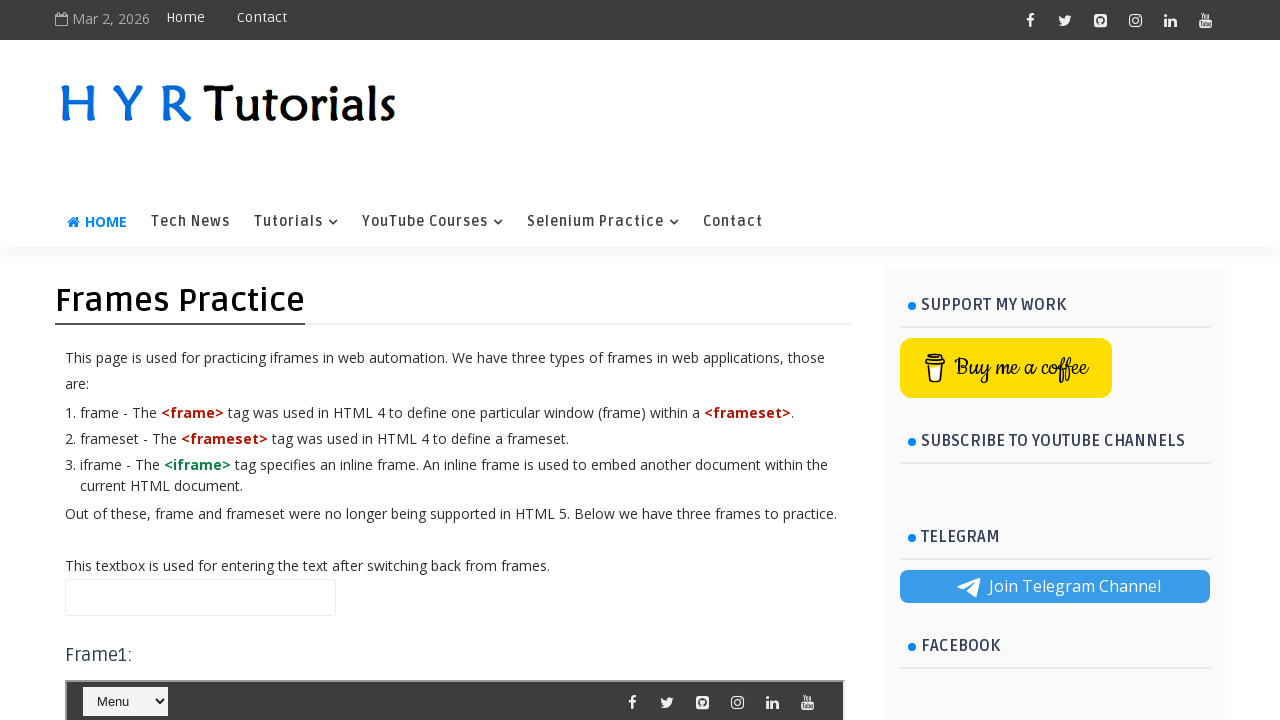

Filled name field with 'Admin' in main content on input#name
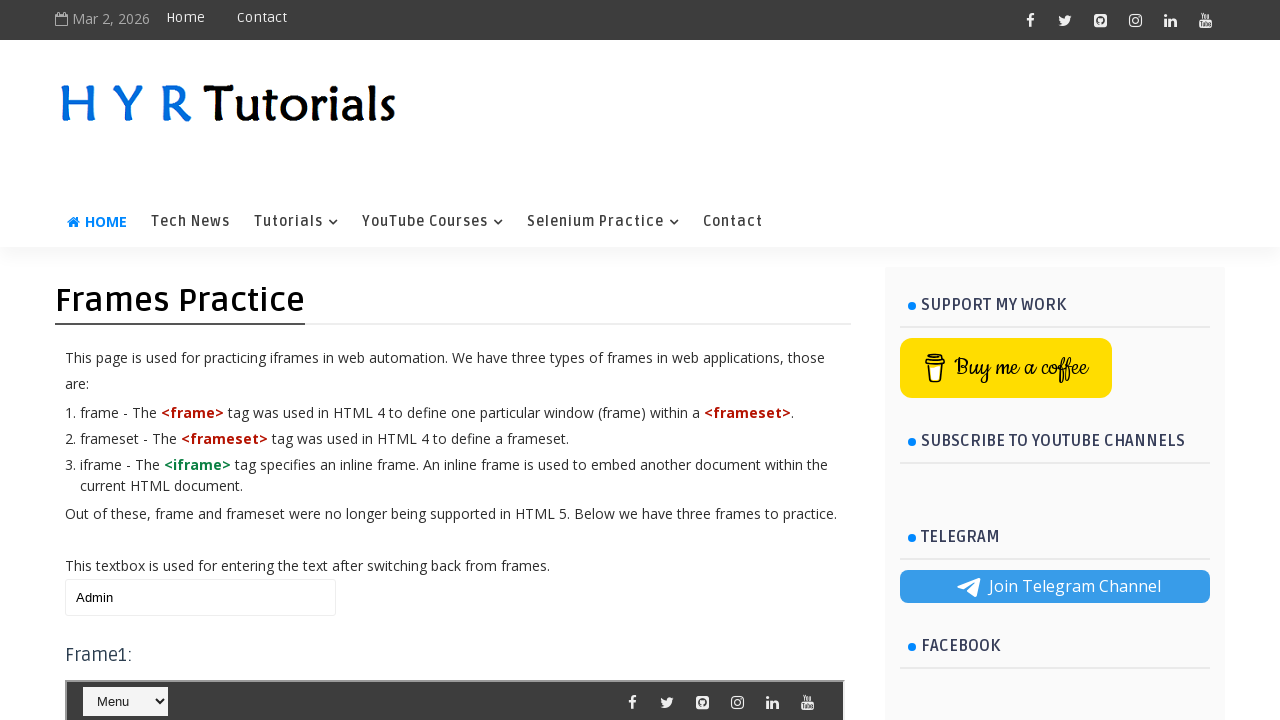

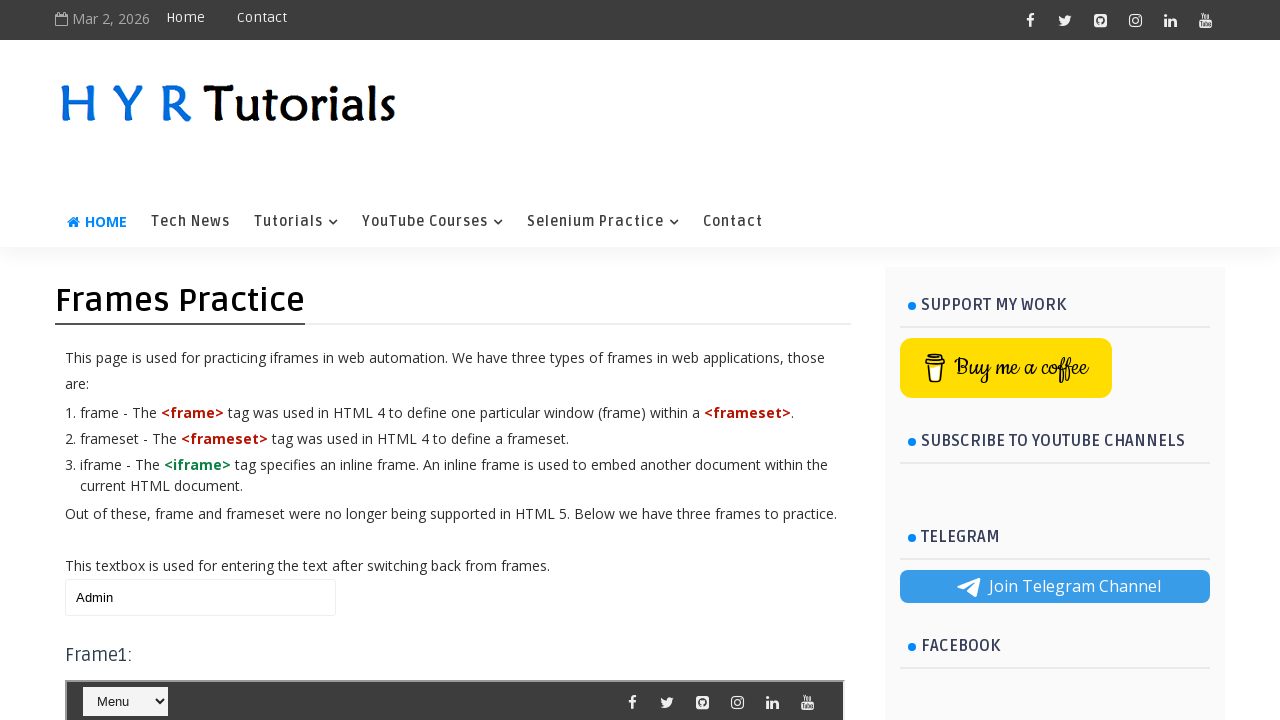